Tests form submission on W3Schools by filling the first name field and submitting the form

Starting URL: https://www.w3schools.com/html/html_forms.asp

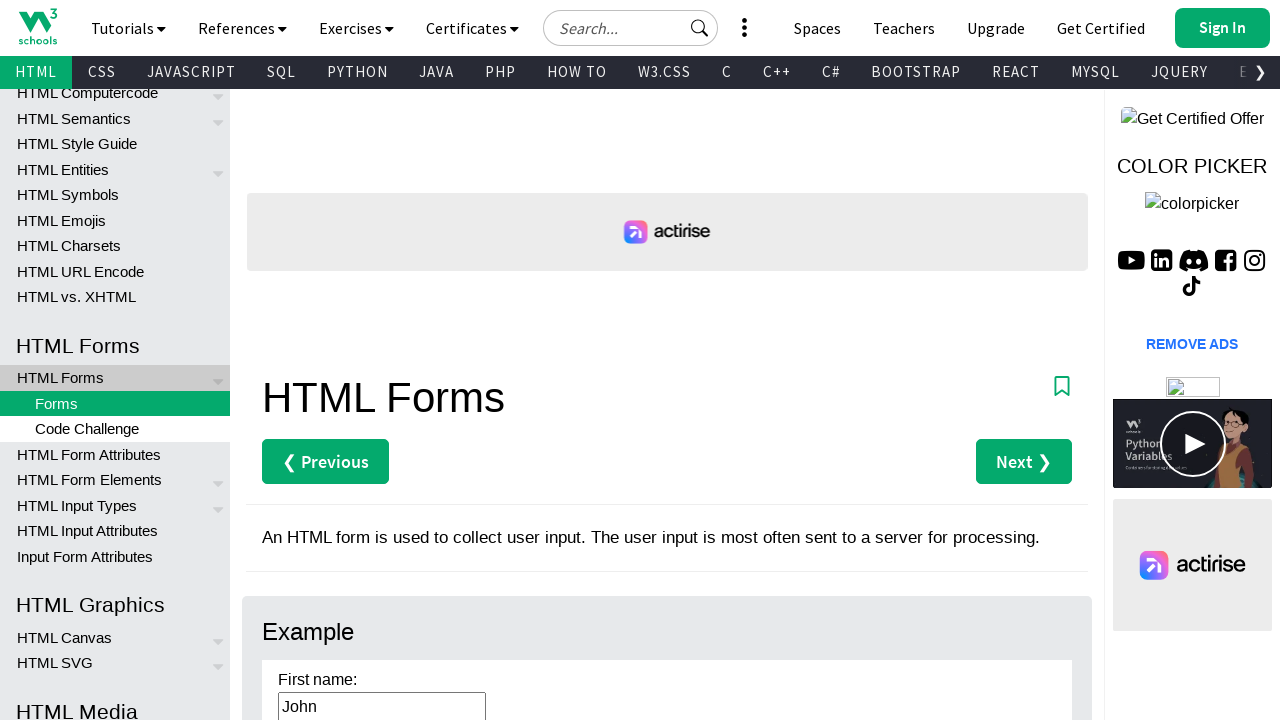

Waited for first name field to load
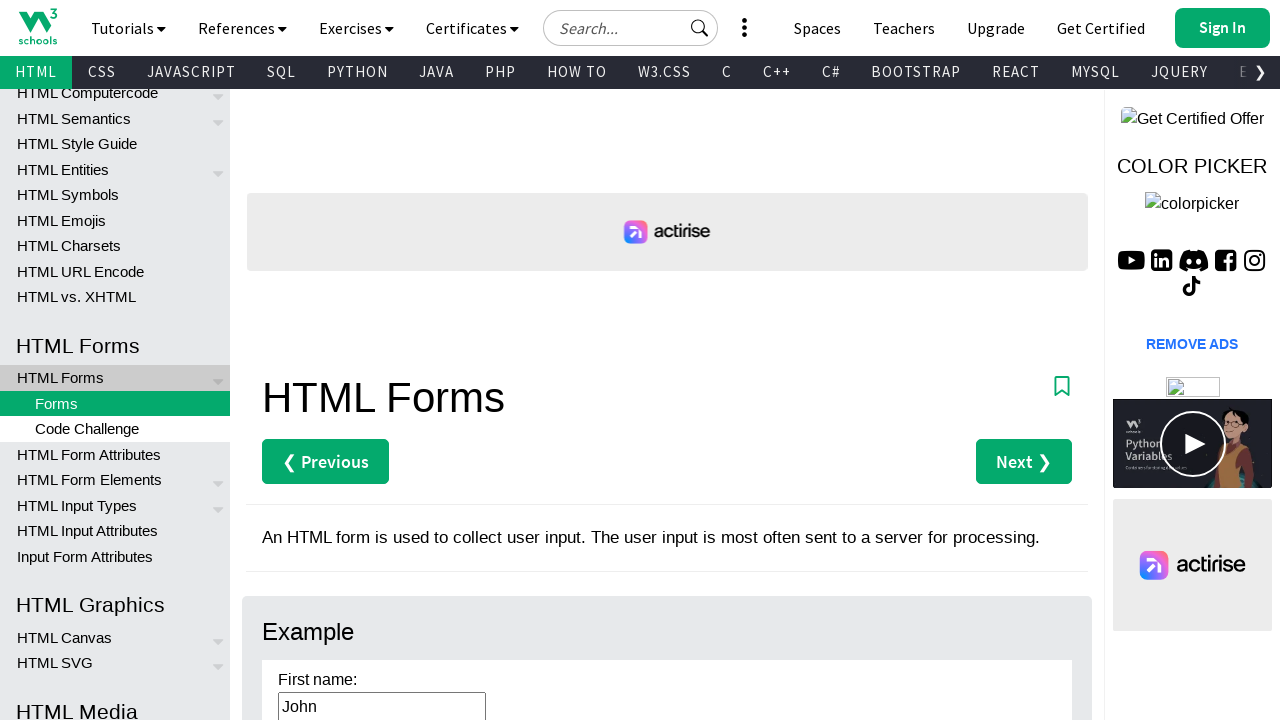

Filled first name field with 'Zophie' on #fname
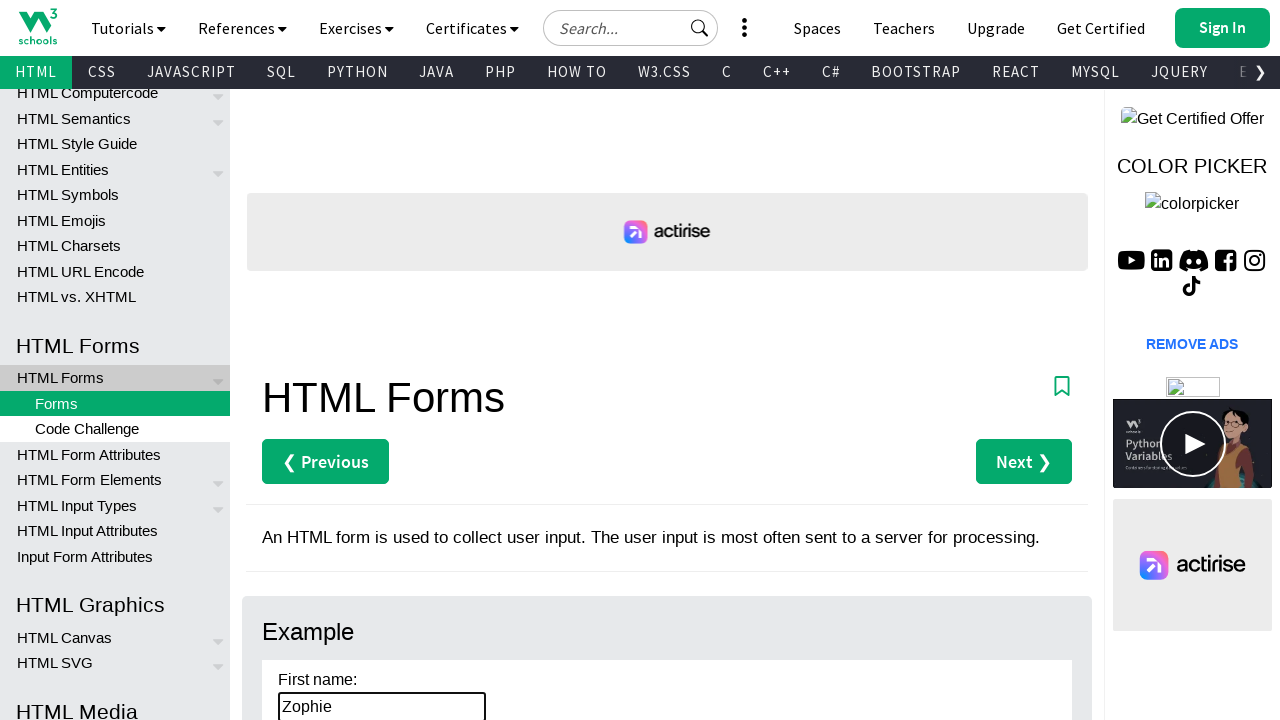

Submitted form by pressing Enter on #fname
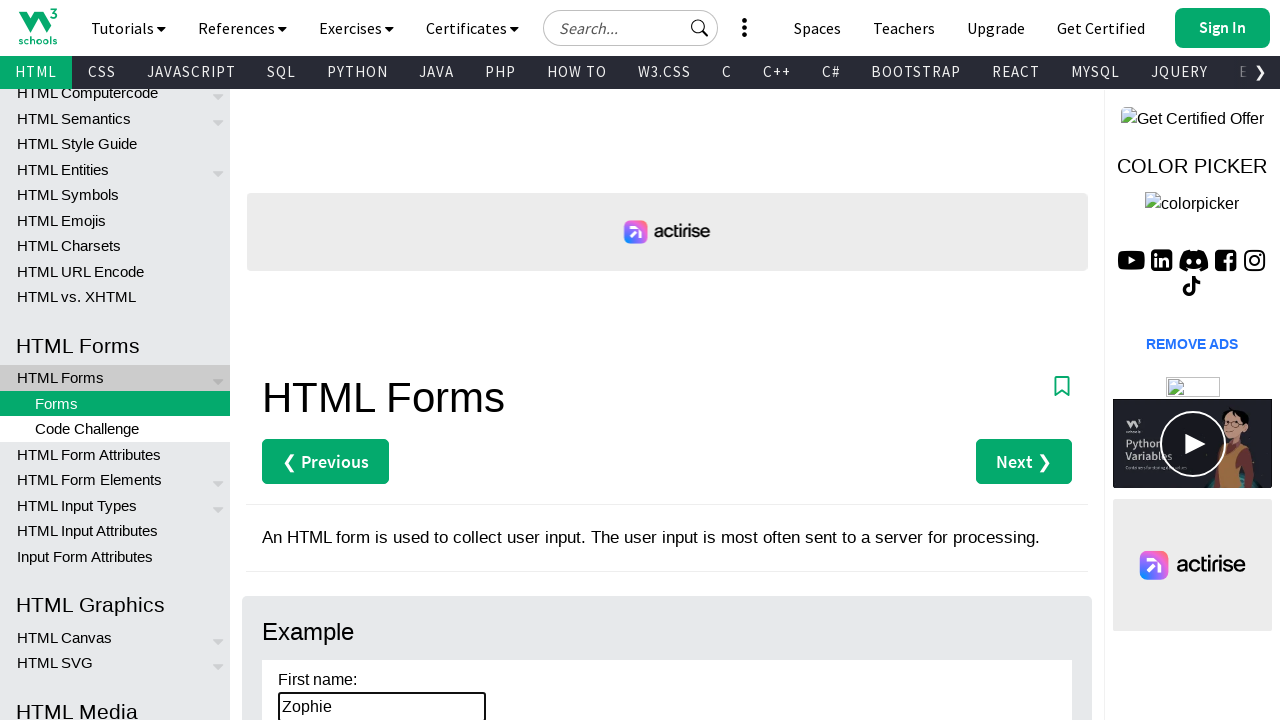

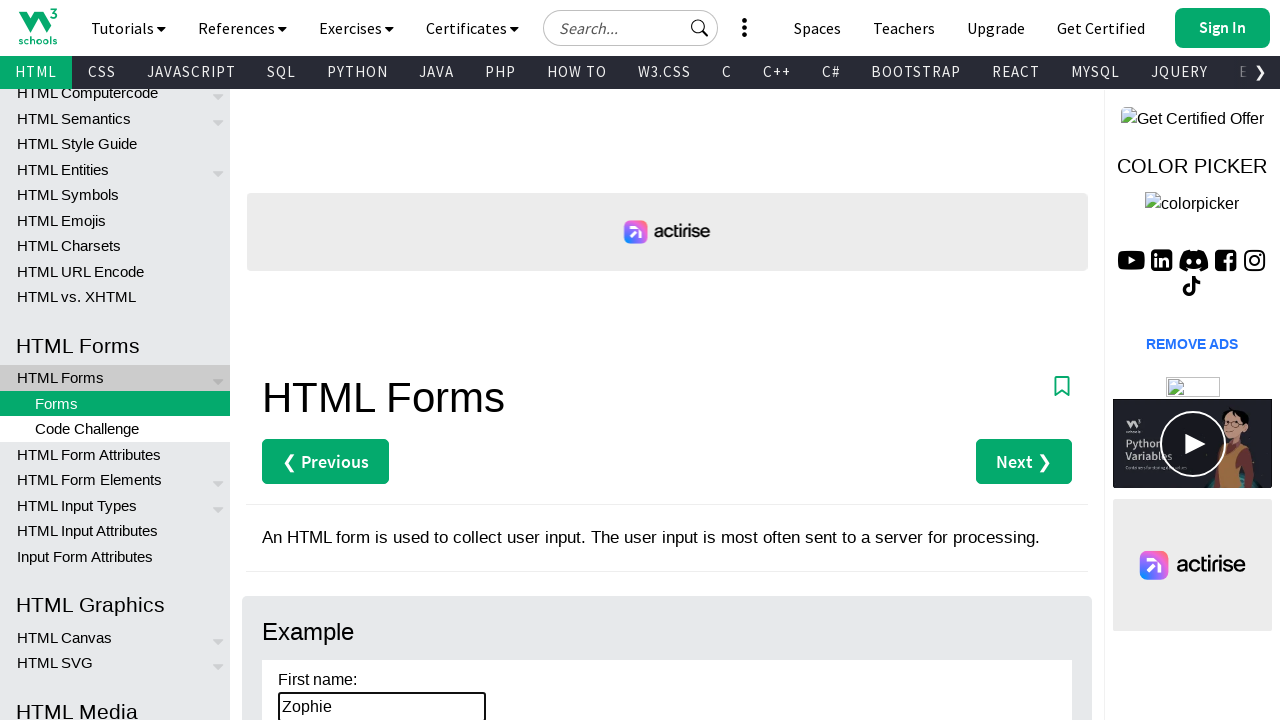